Tests the search functionality on python.org by entering "pycon" in the search box and submitting the search form, then verifies results are returned.

Starting URL: https://www.python.org

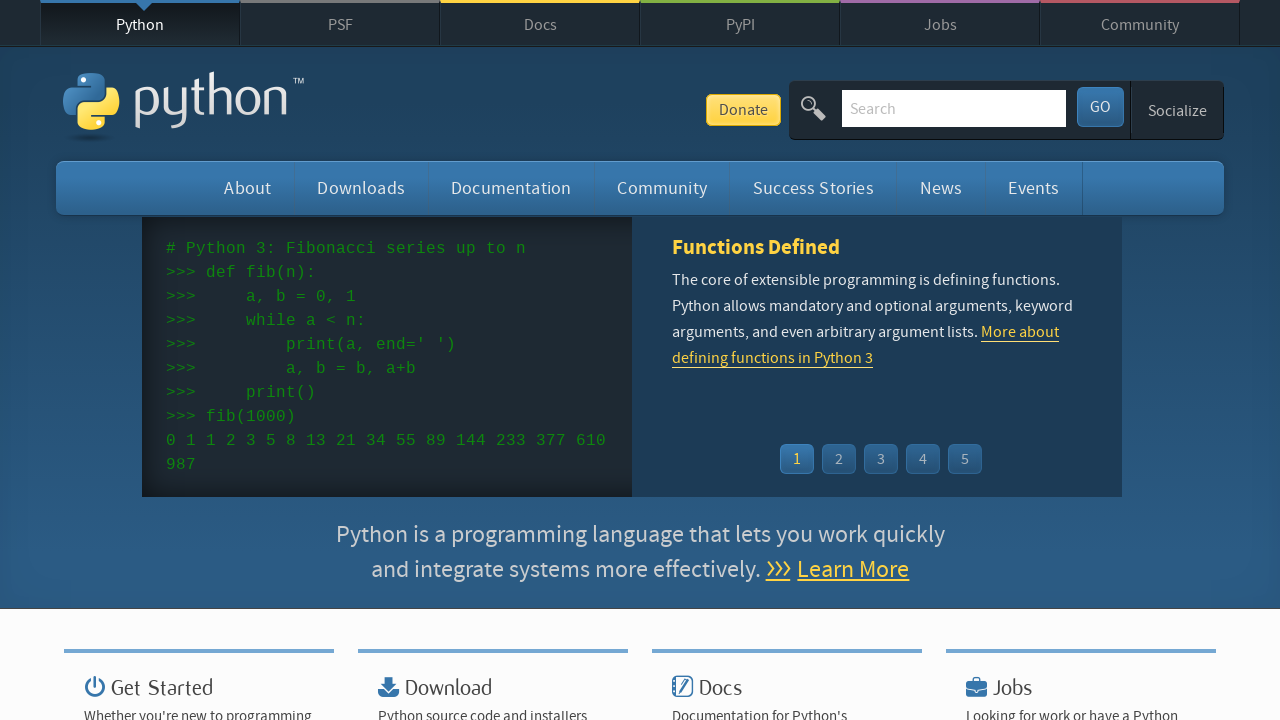

Verified page title contains 'Python'
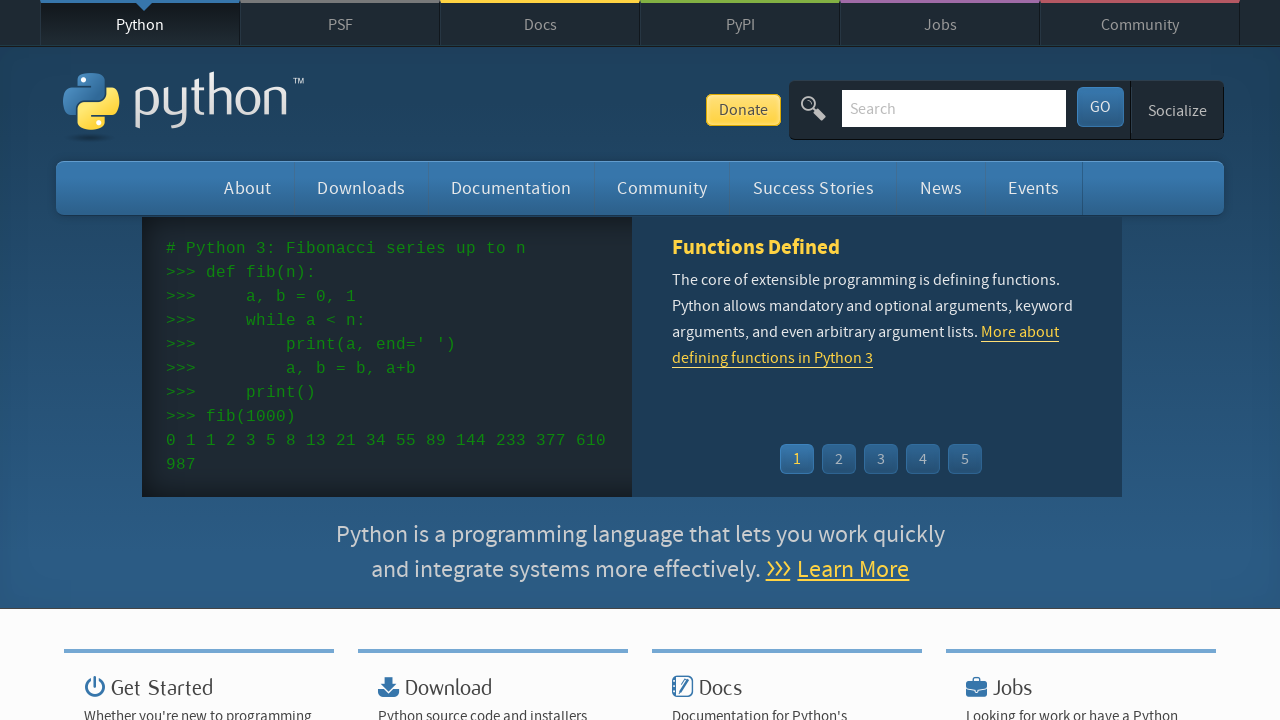

Cleared search box on input[name='q']
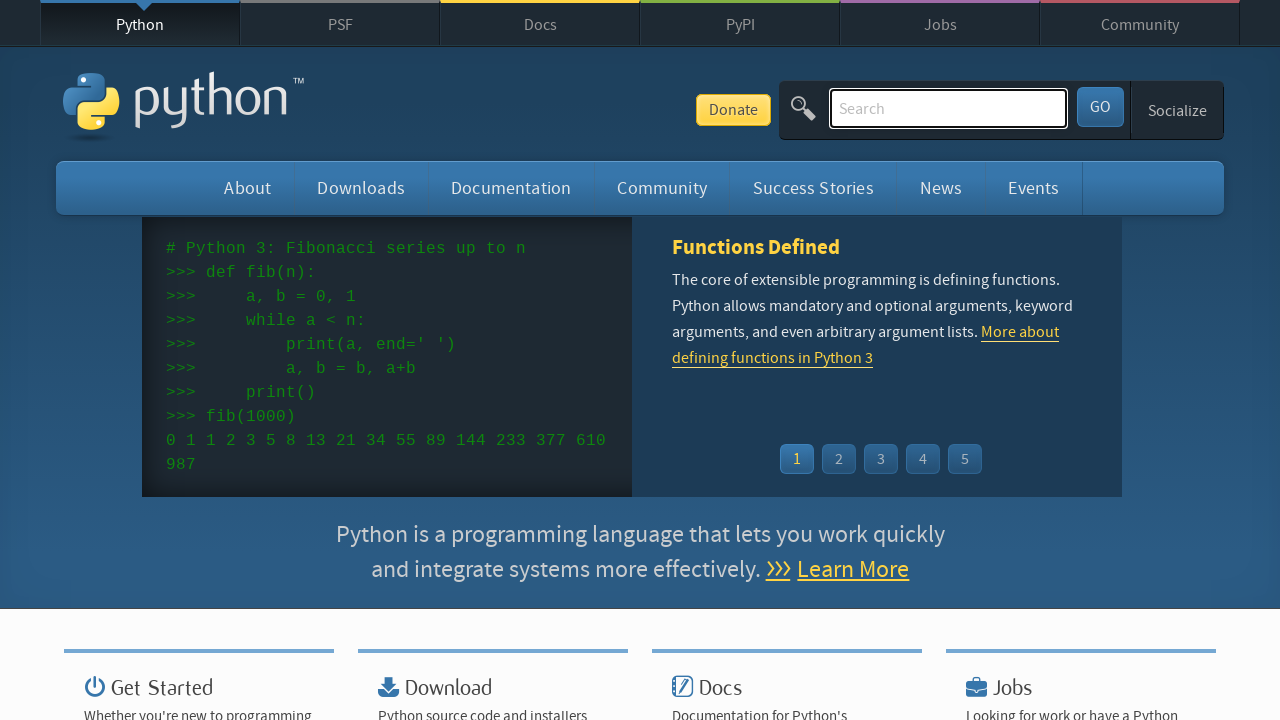

Entered 'pycon' into search box on input[name='q']
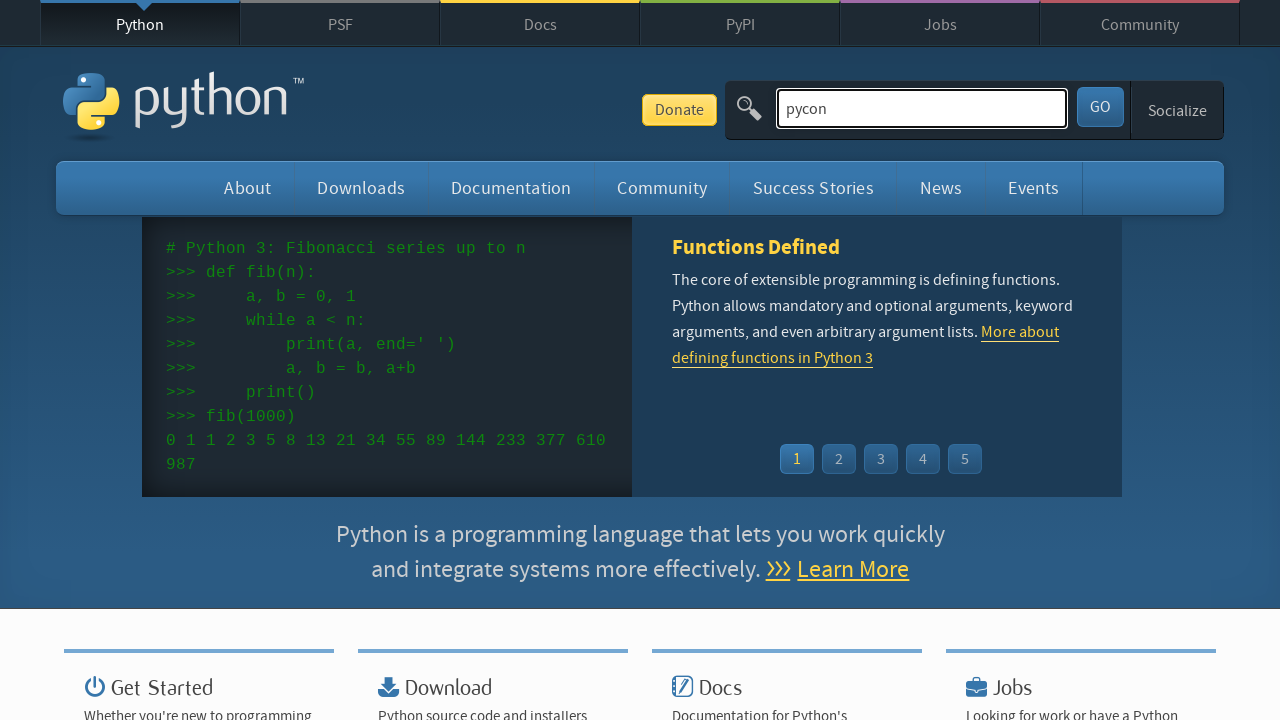

Submitted search by pressing Enter on input[name='q']
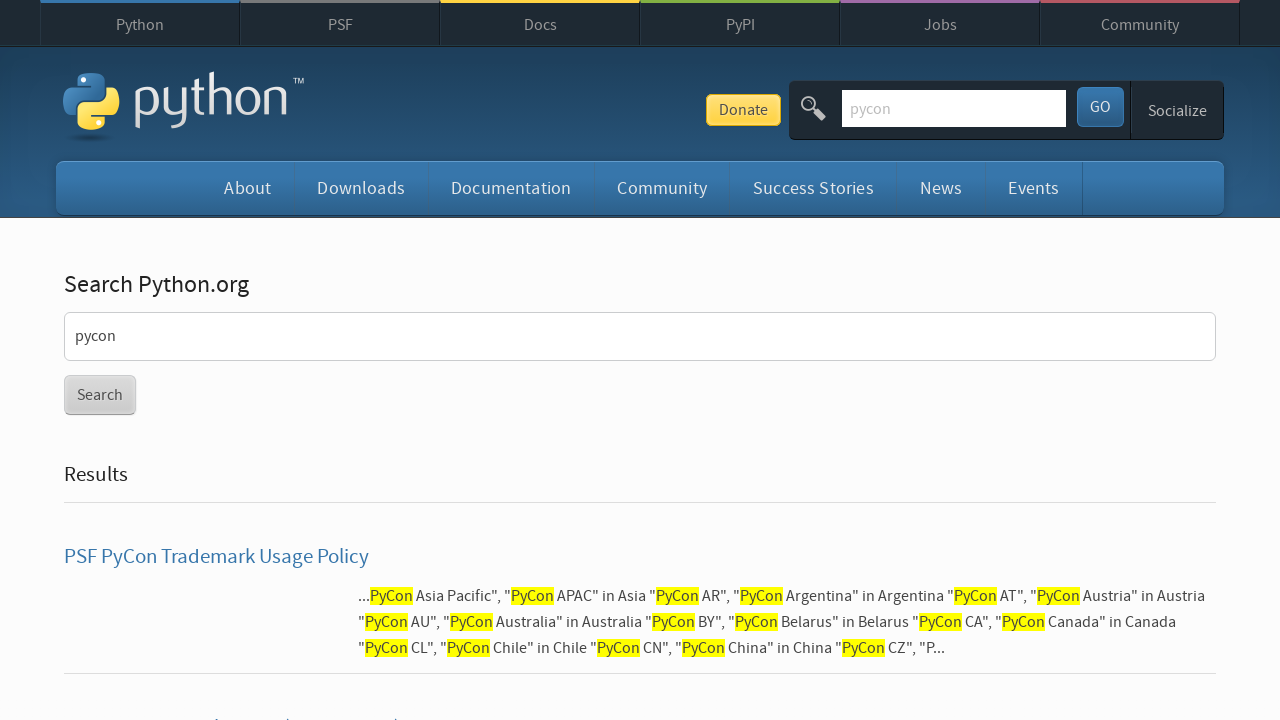

Waited for search results to load
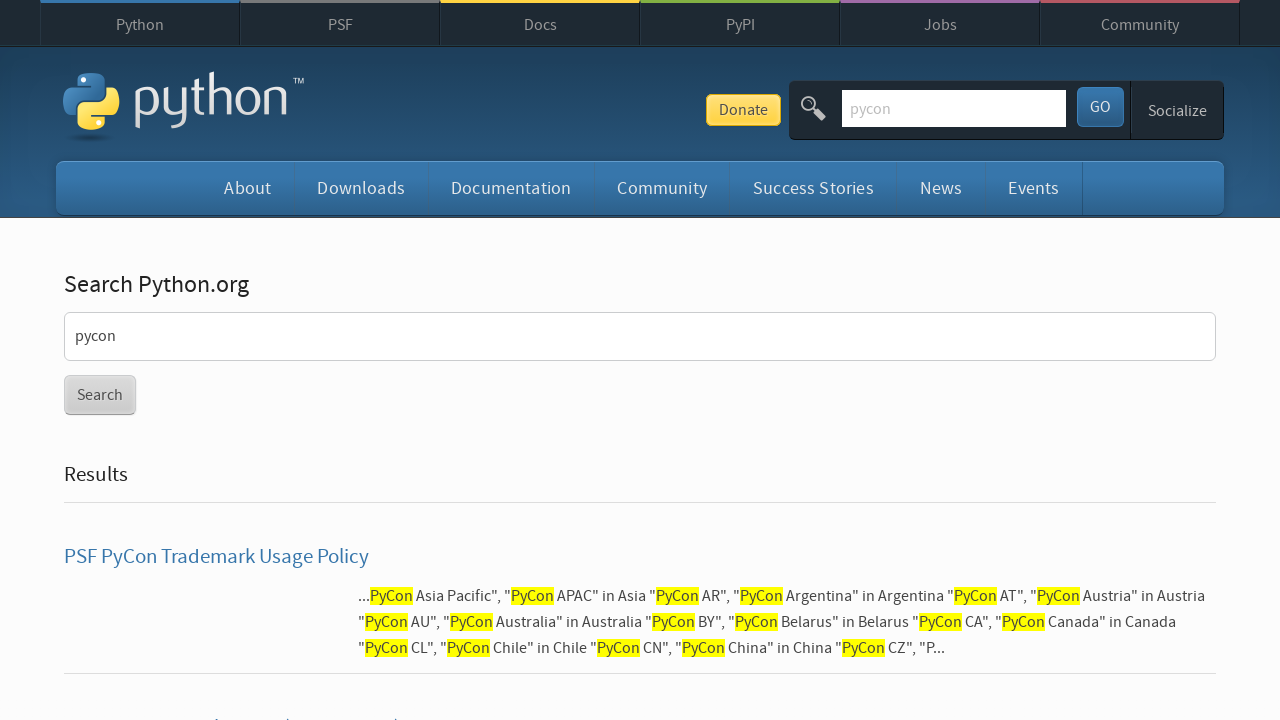

Verified search results were returned
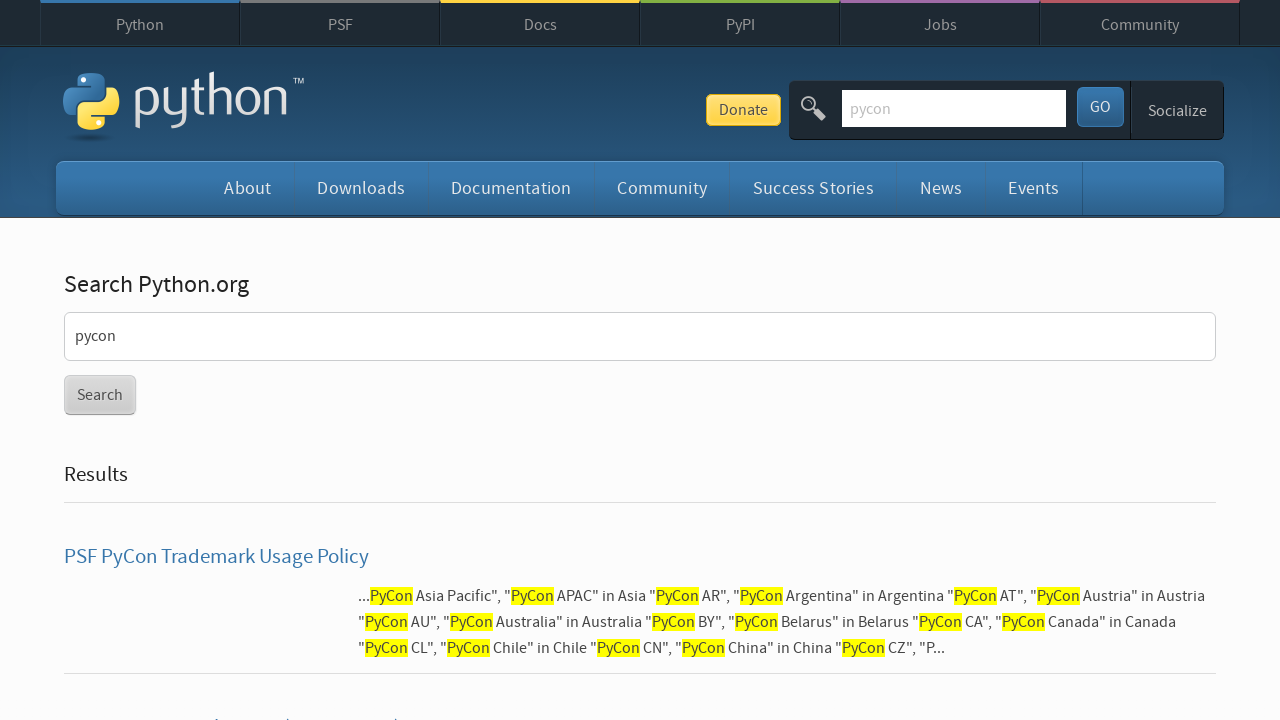

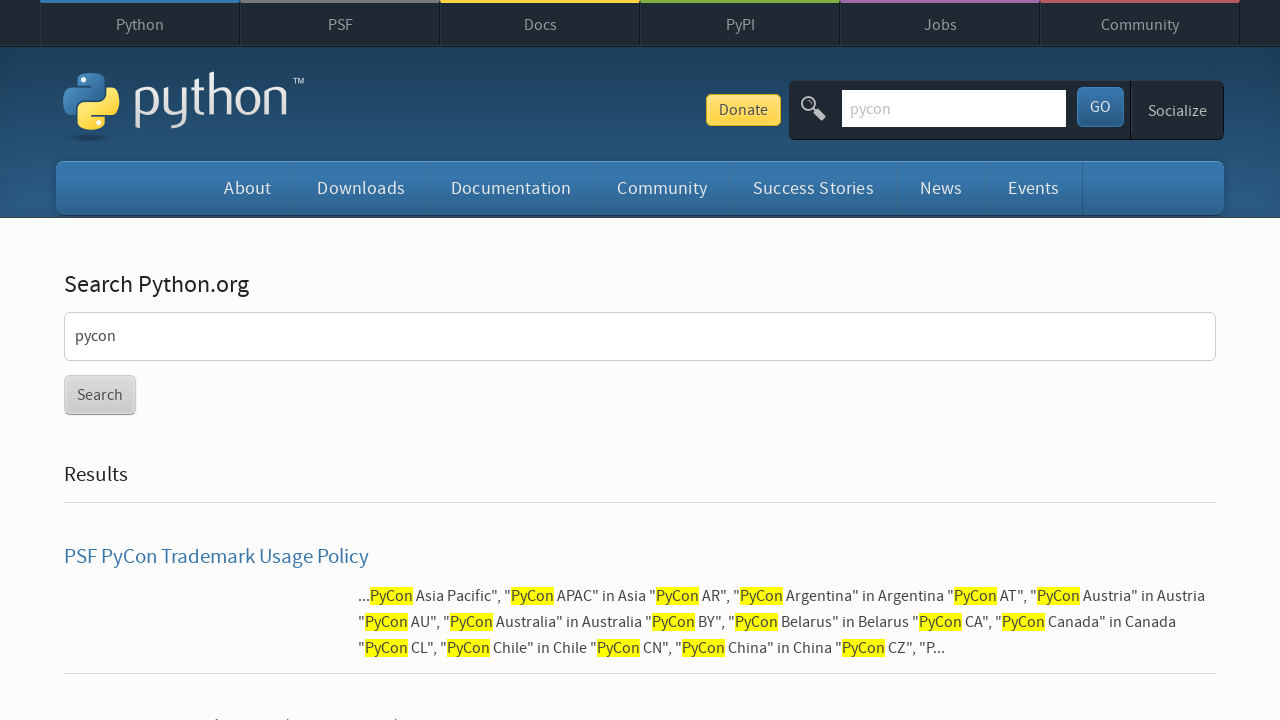